Tests that clicking on the checkout/trolley link redirects unauthenticated users to a login prompt asking for email

Starting URL: https://www.woolworths.co.nz/

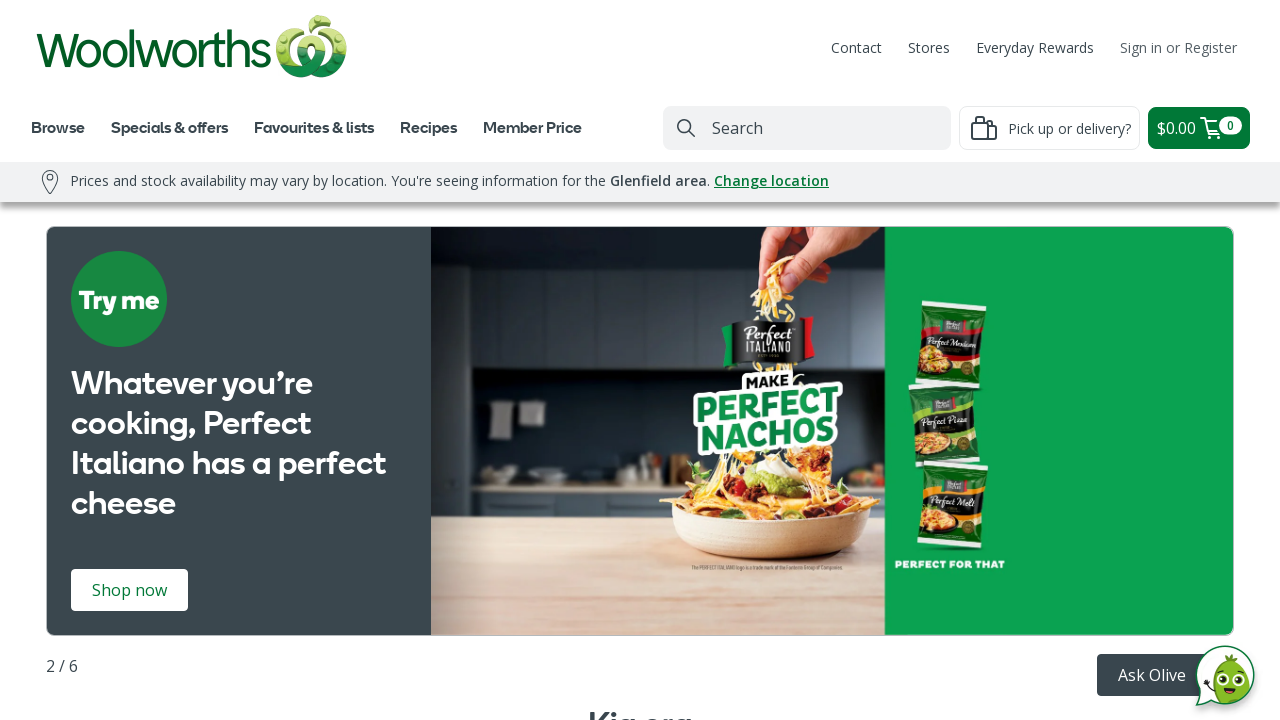

Clicked on the Review order or checkout link at (1199, 128) on internal:role=link[name="Review order or checkout $"i]
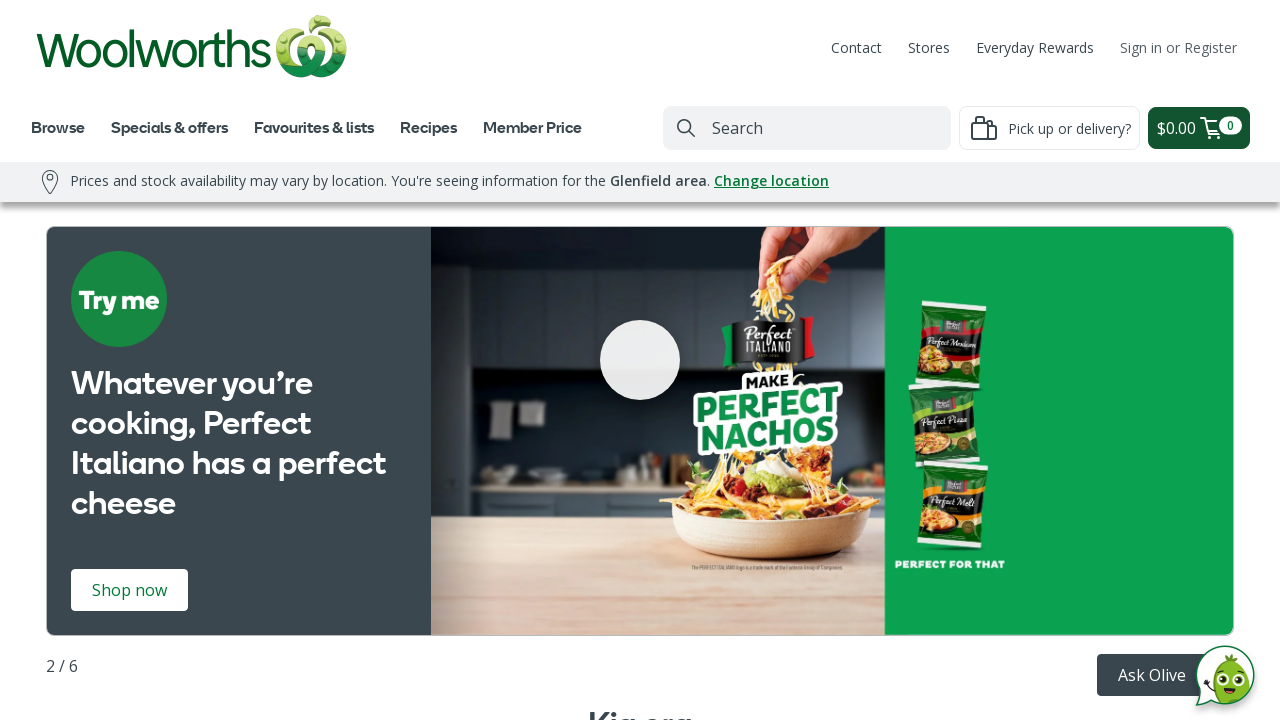

Page loaded and network became idle
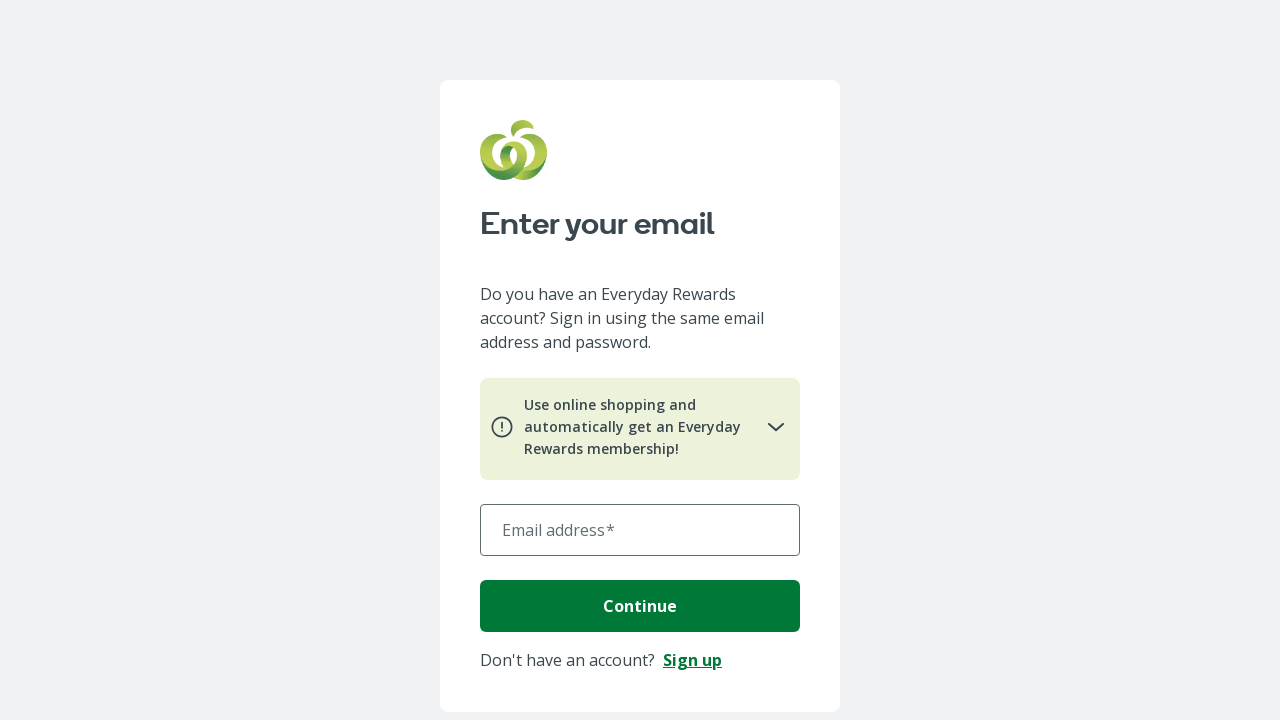

Verified login prompt heading 'Enter your email' is visible
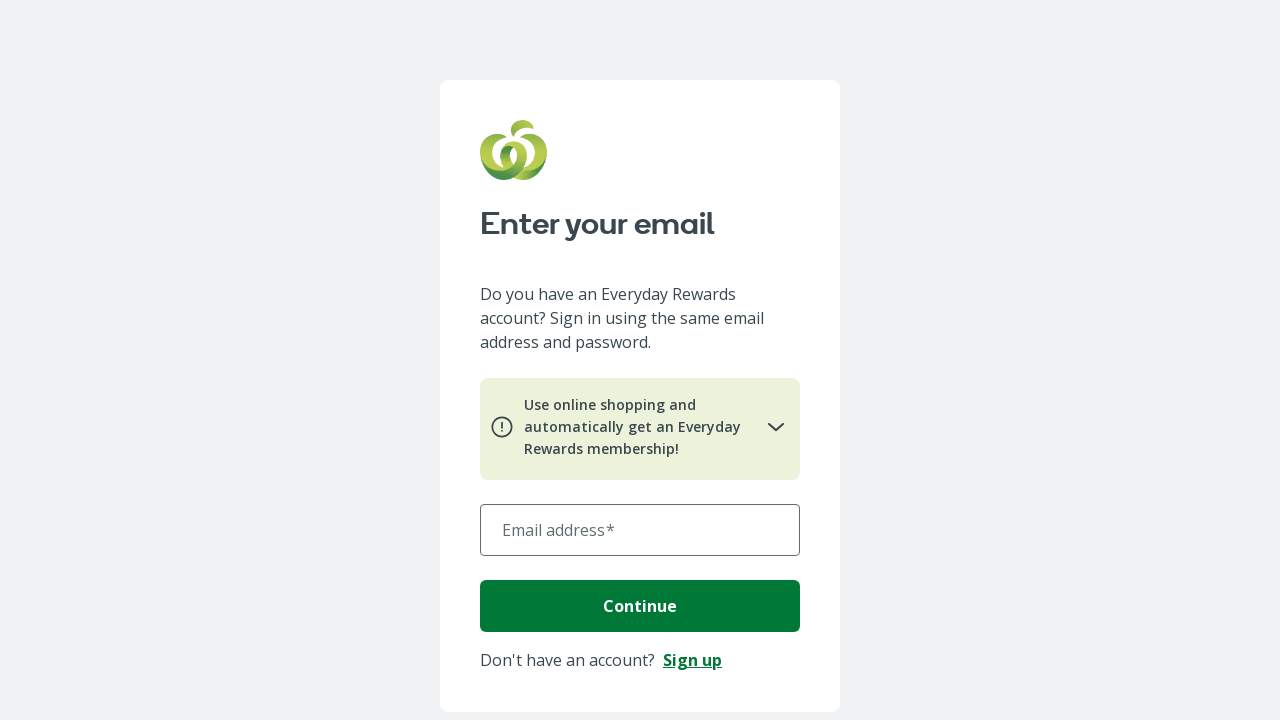

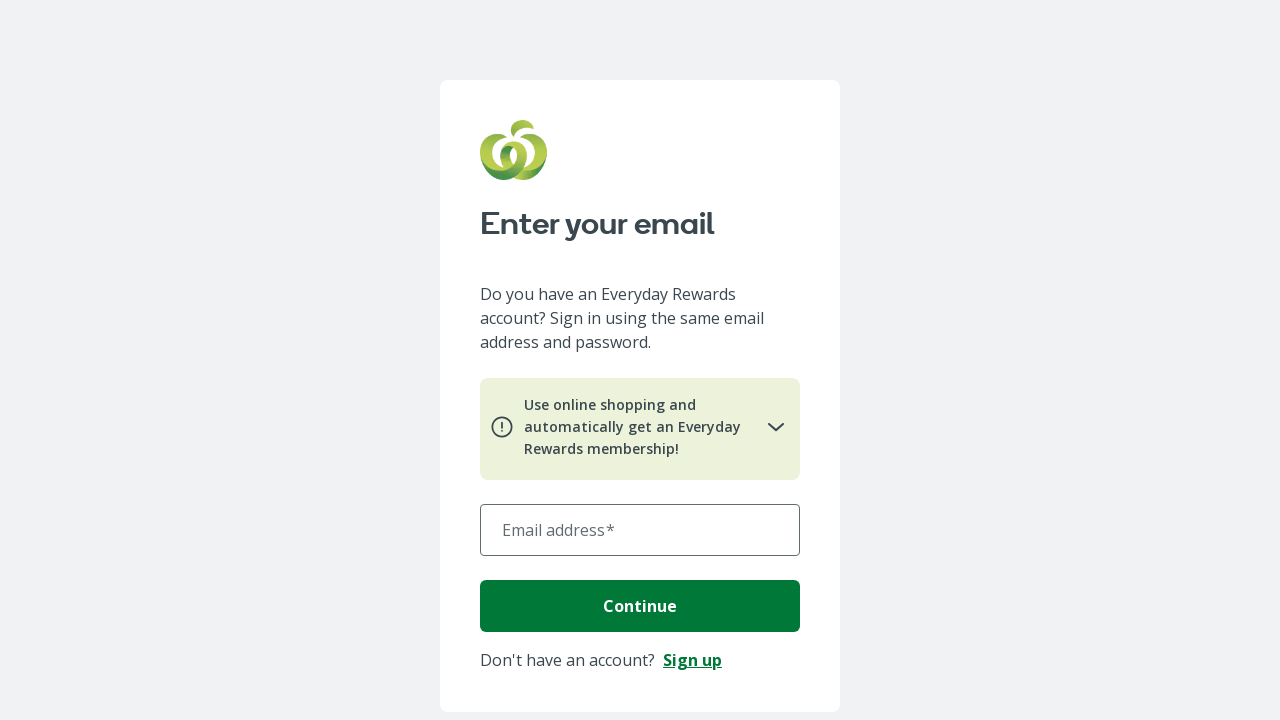